Tests the Python.org search functionality by searching for "pycon" and verifying that search results are returned.

Starting URL: http://www.python.org

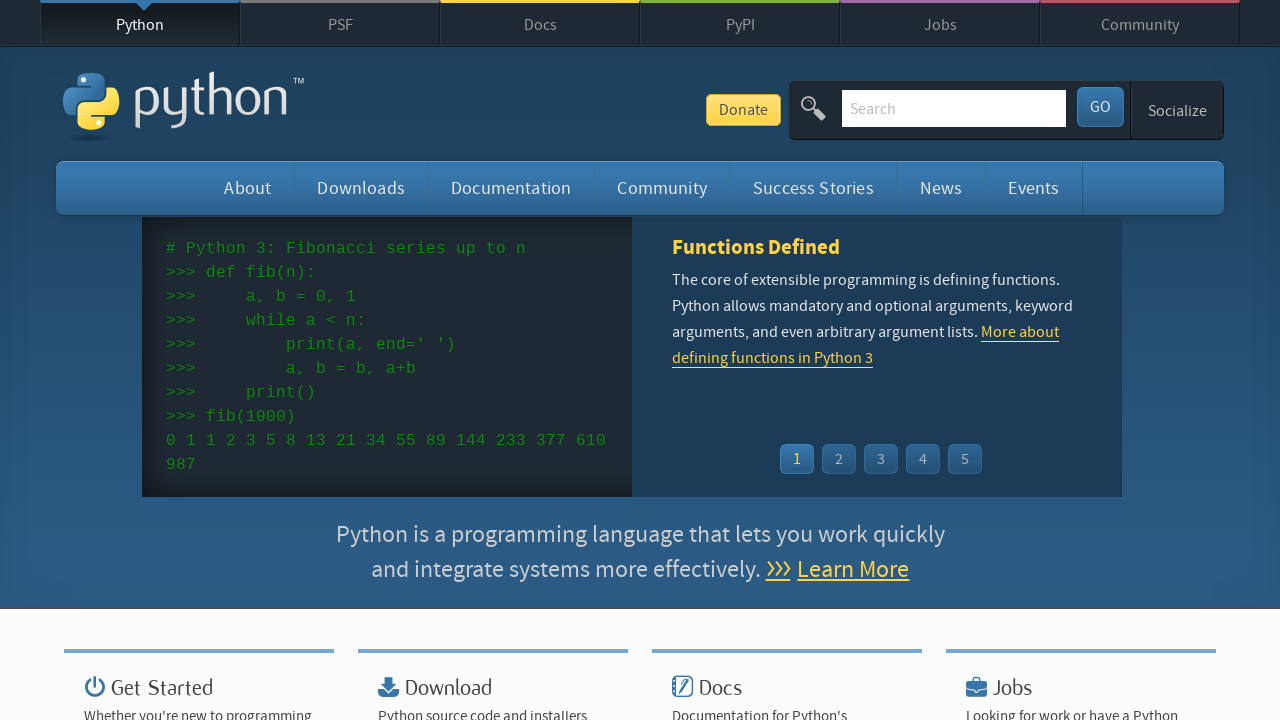

Verified 'Python' in page title
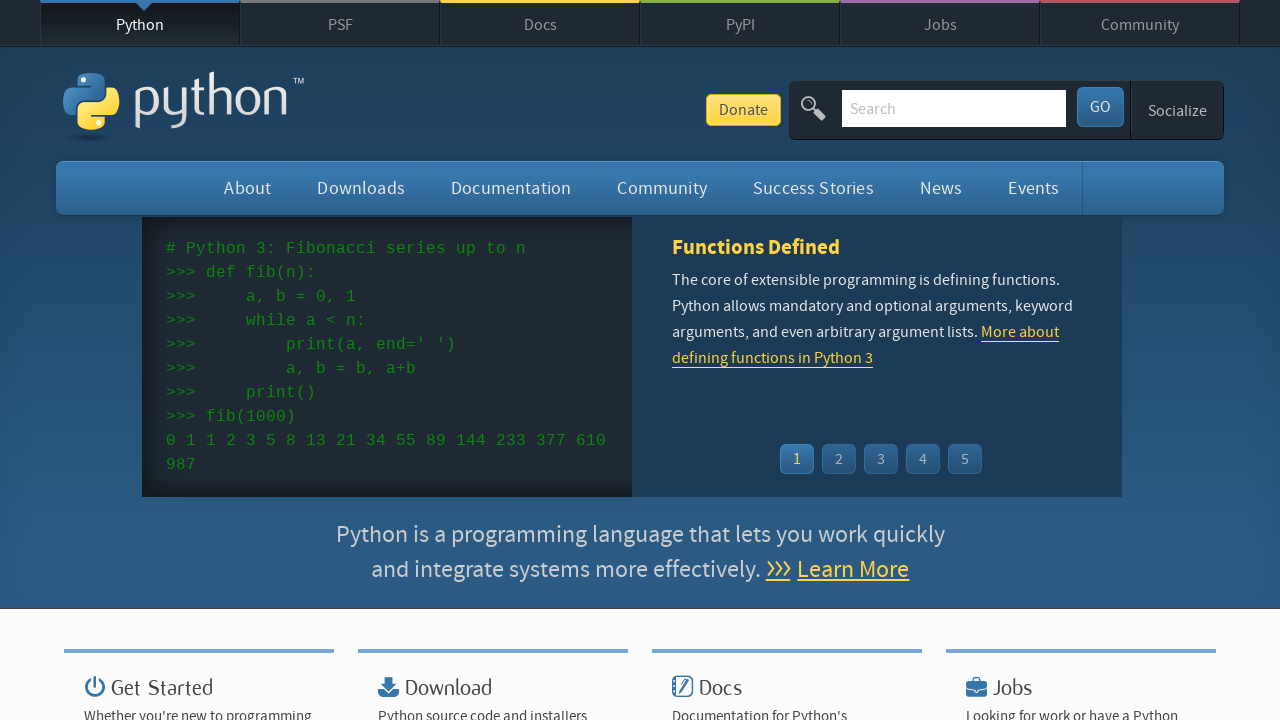

Filled search box with 'pycon' on input[name='q']
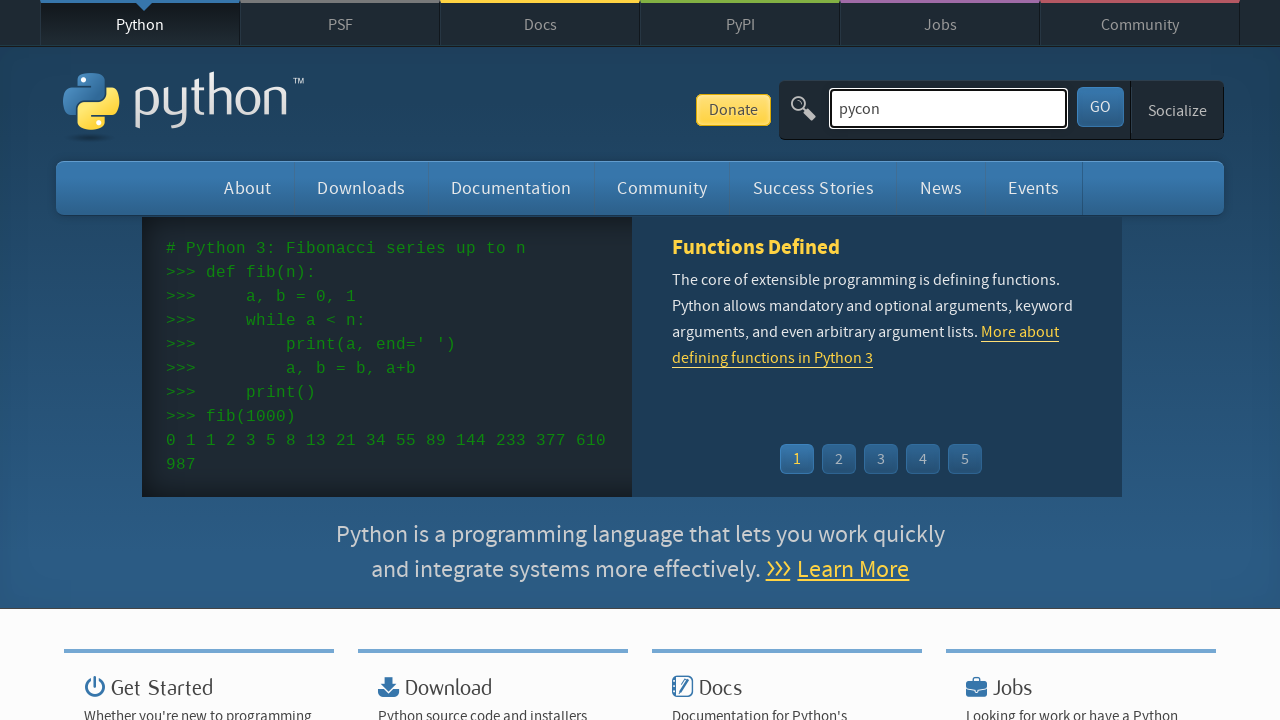

Pressed Enter to submit search query on input[name='q']
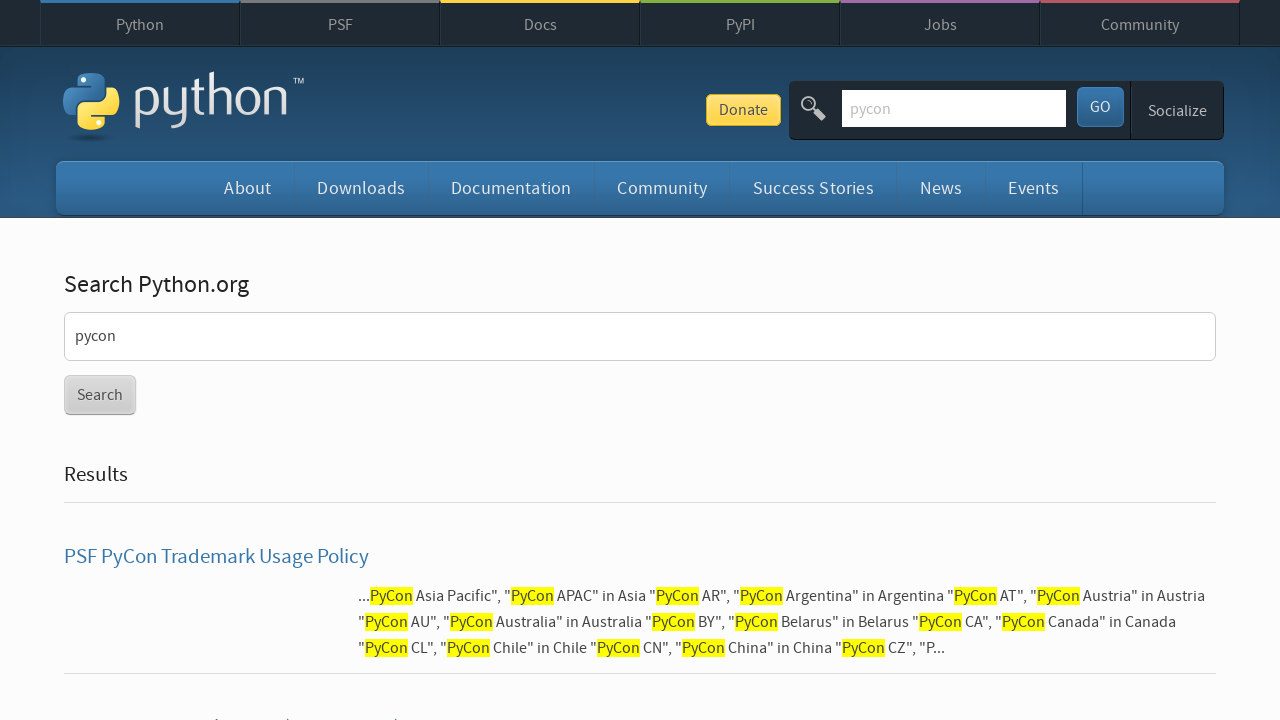

Waited for network idle after search submission
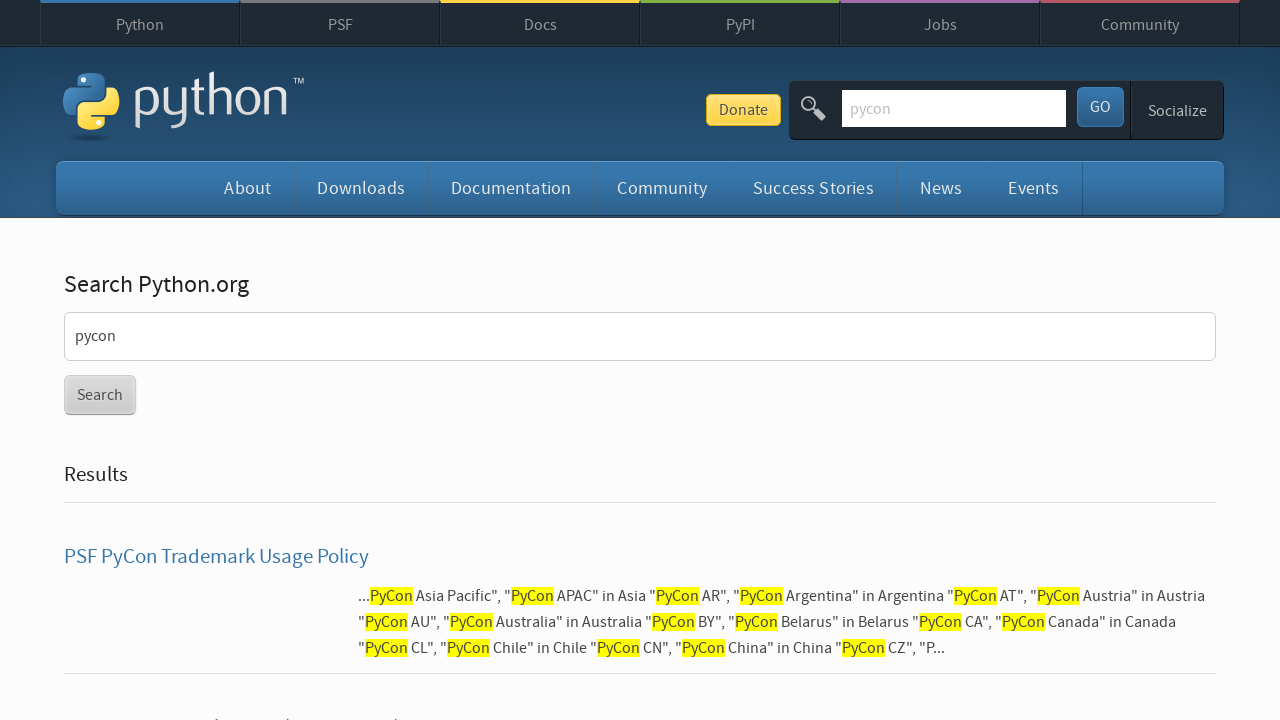

Verified search results were returned (no 'No results found' message)
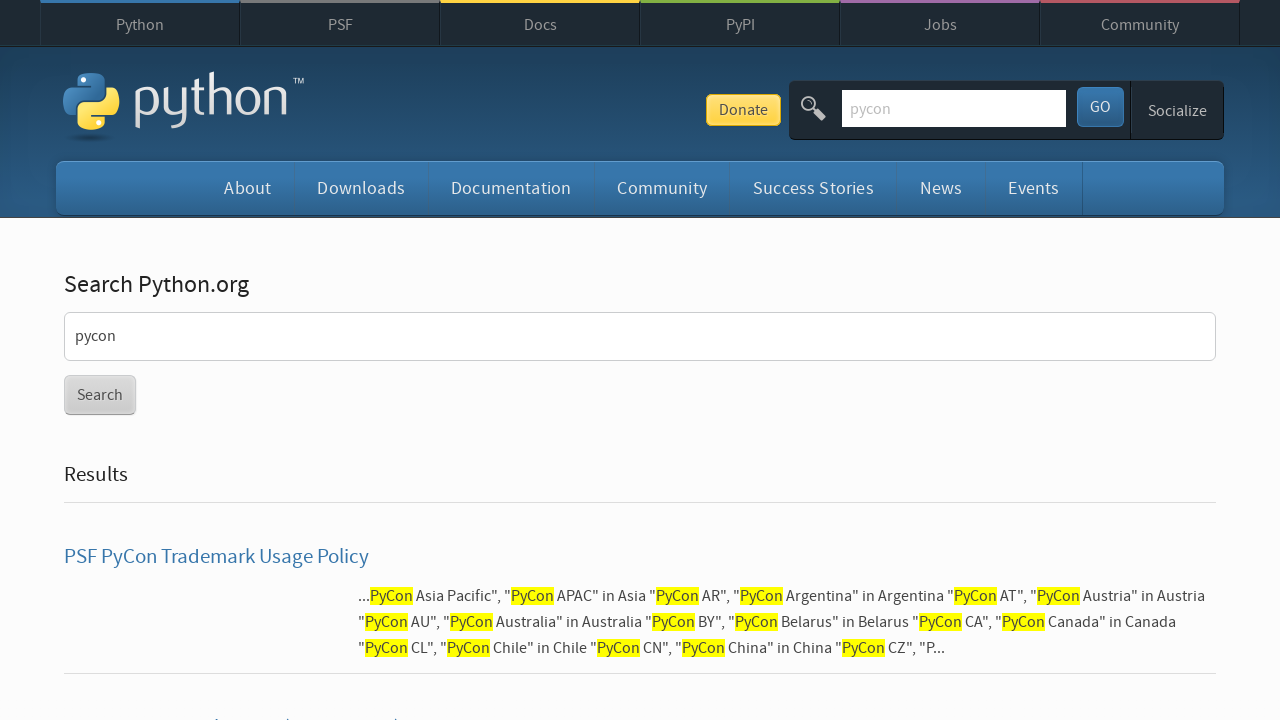

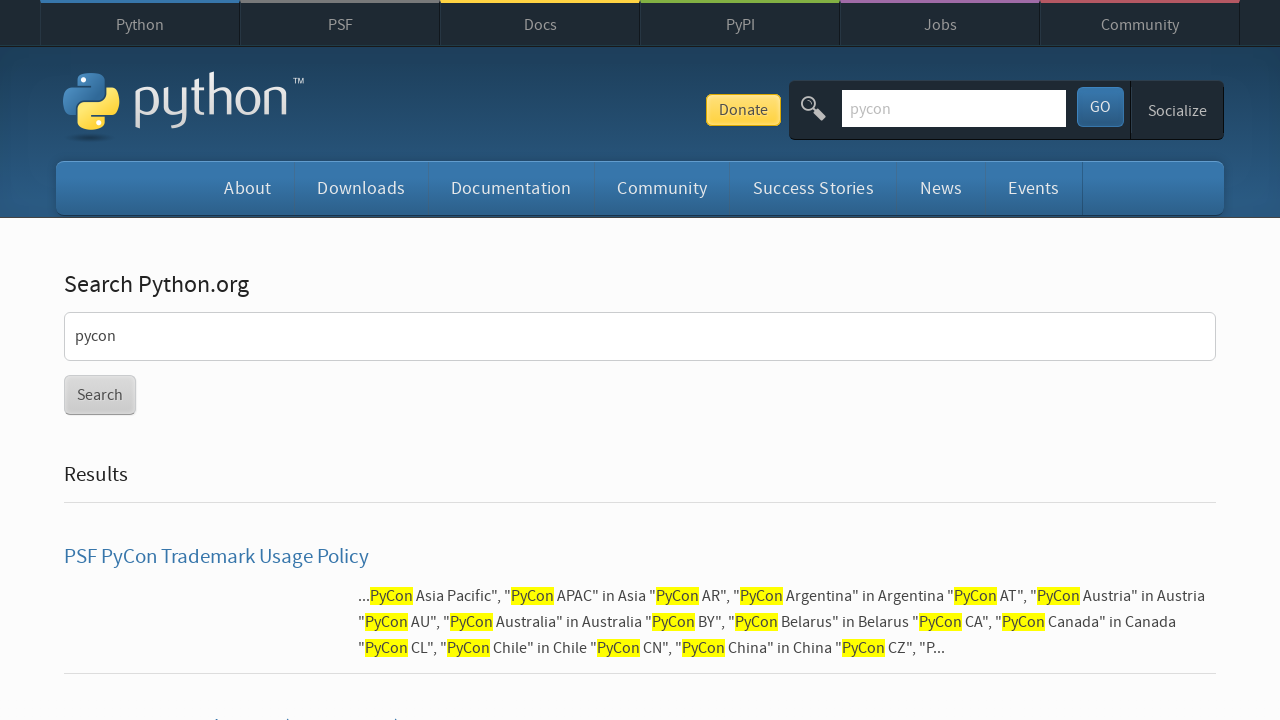